Tests filtering GitHub issues by author by clicking the author filter and entering an author username

Starting URL: https://github.com/microsoft/vscode/issues

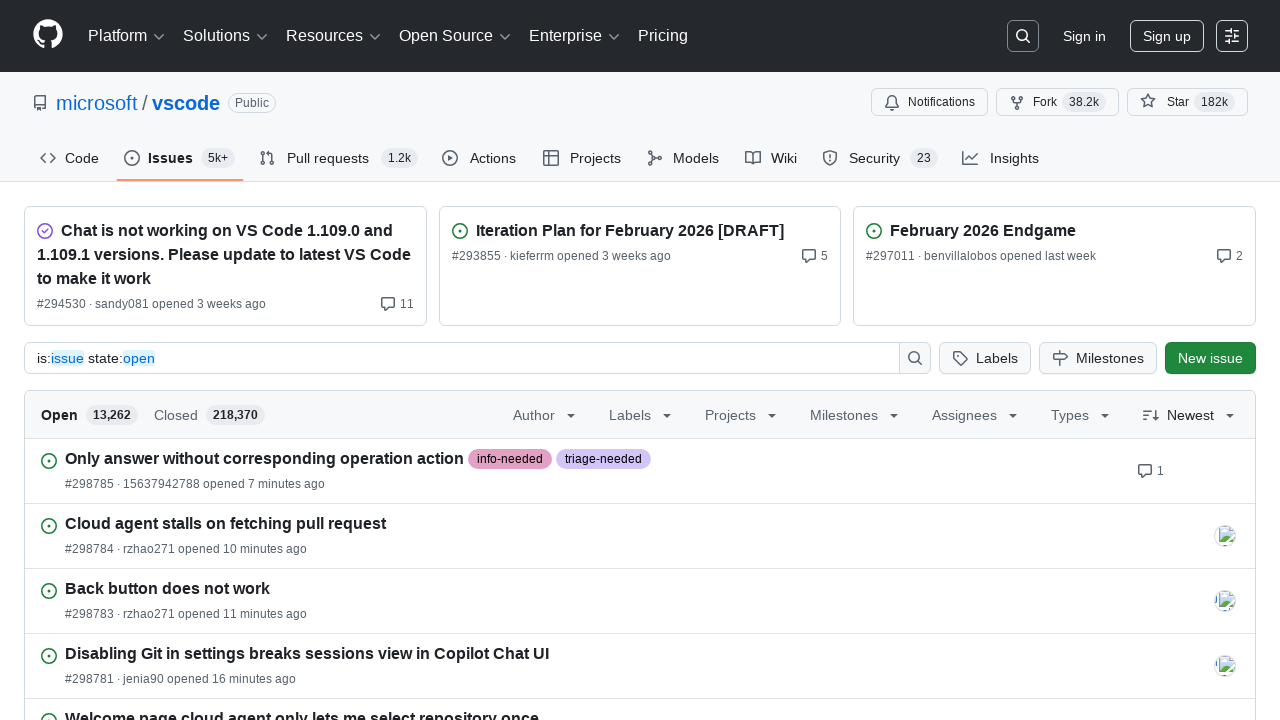

Clicked on the author filter dropdown at (546, 414) on [aria-label='Filter by author']
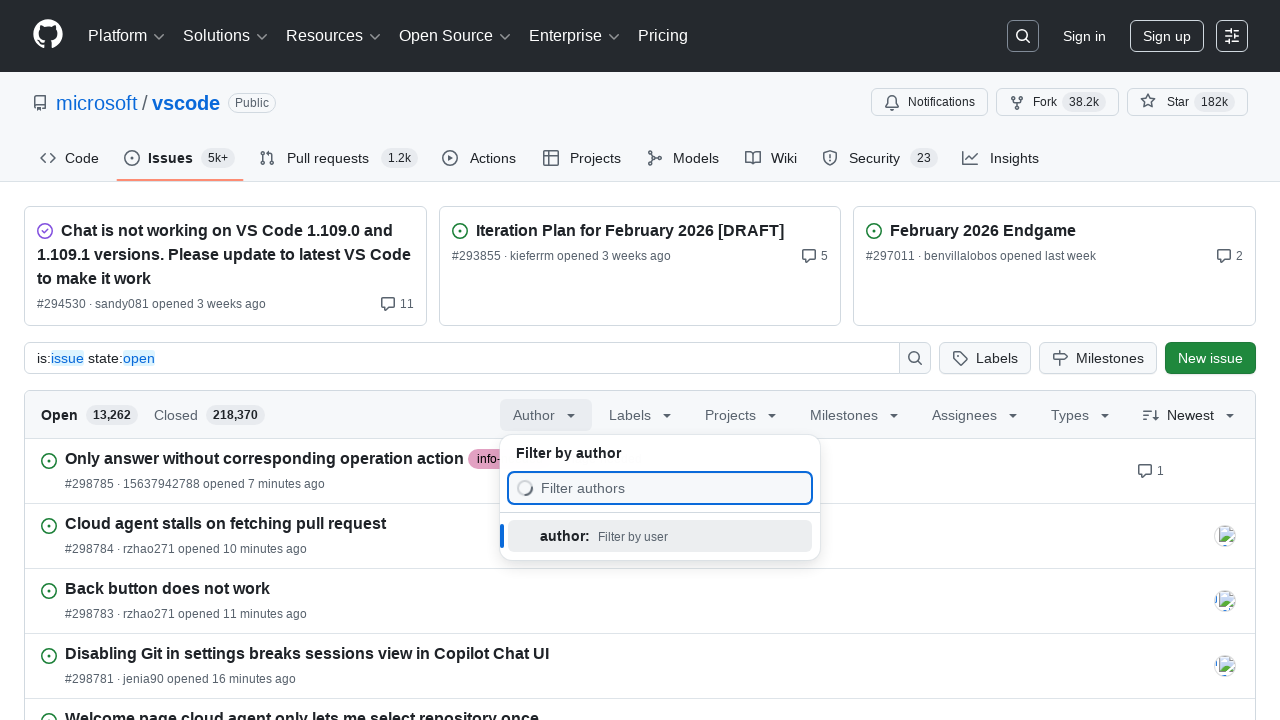

Author filter input field appeared
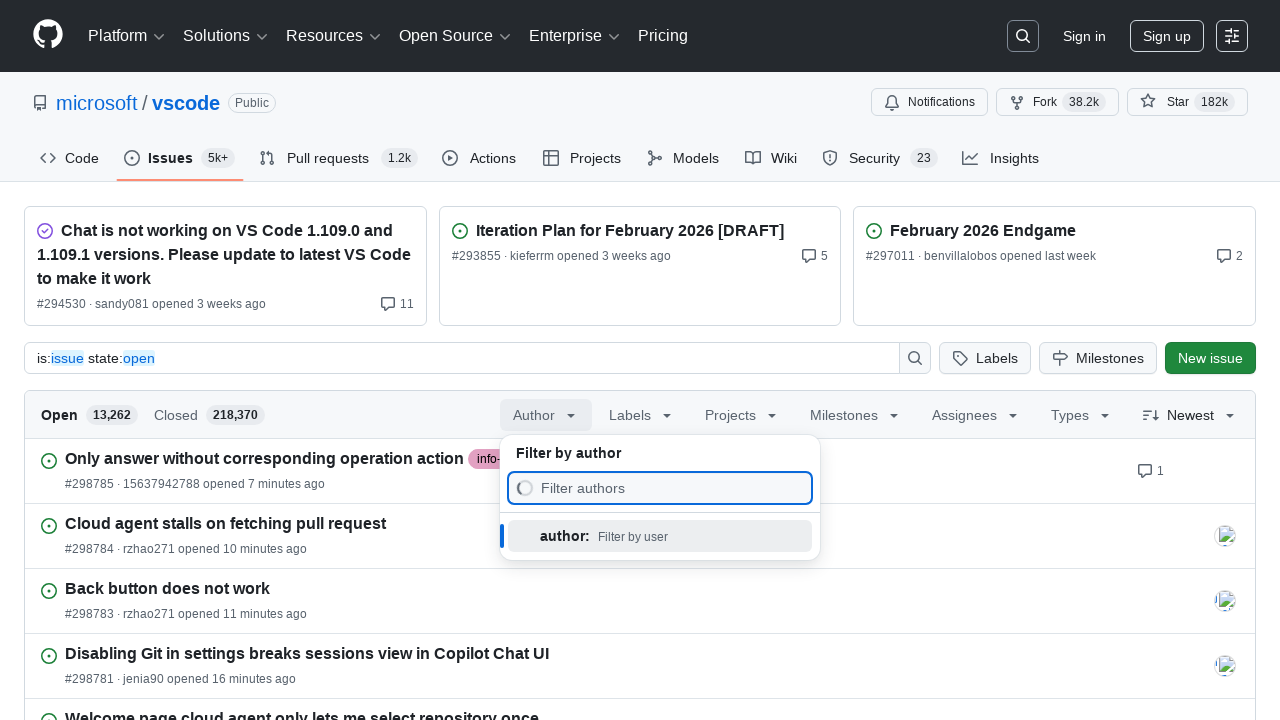

Entered author username 'bpasero' in the filter field on input[placeholder*='Filter']
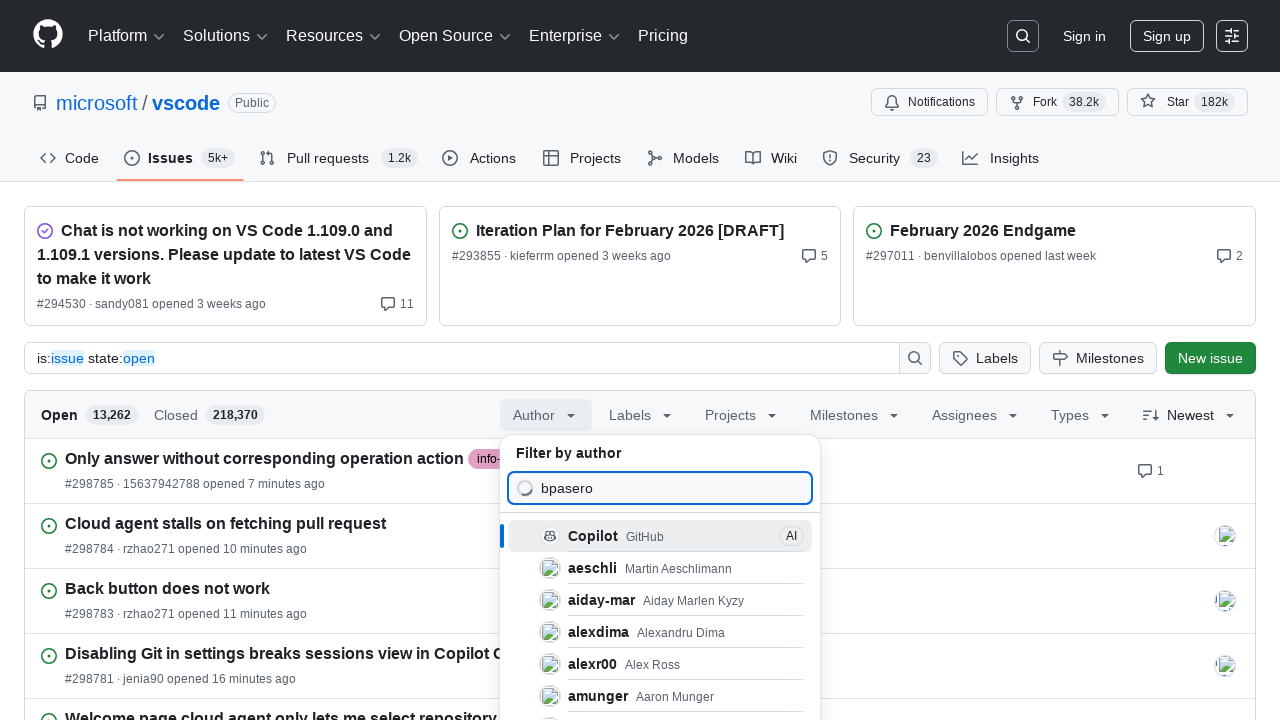

Pressed Enter to apply the author filter
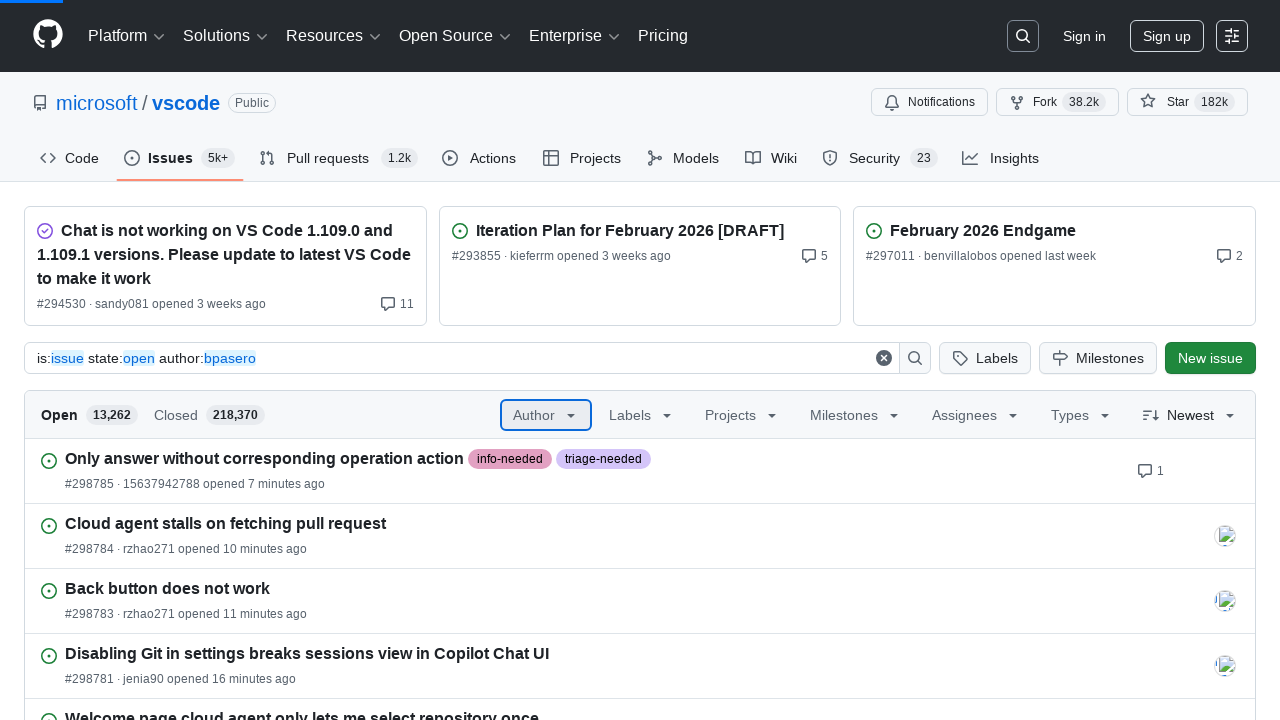

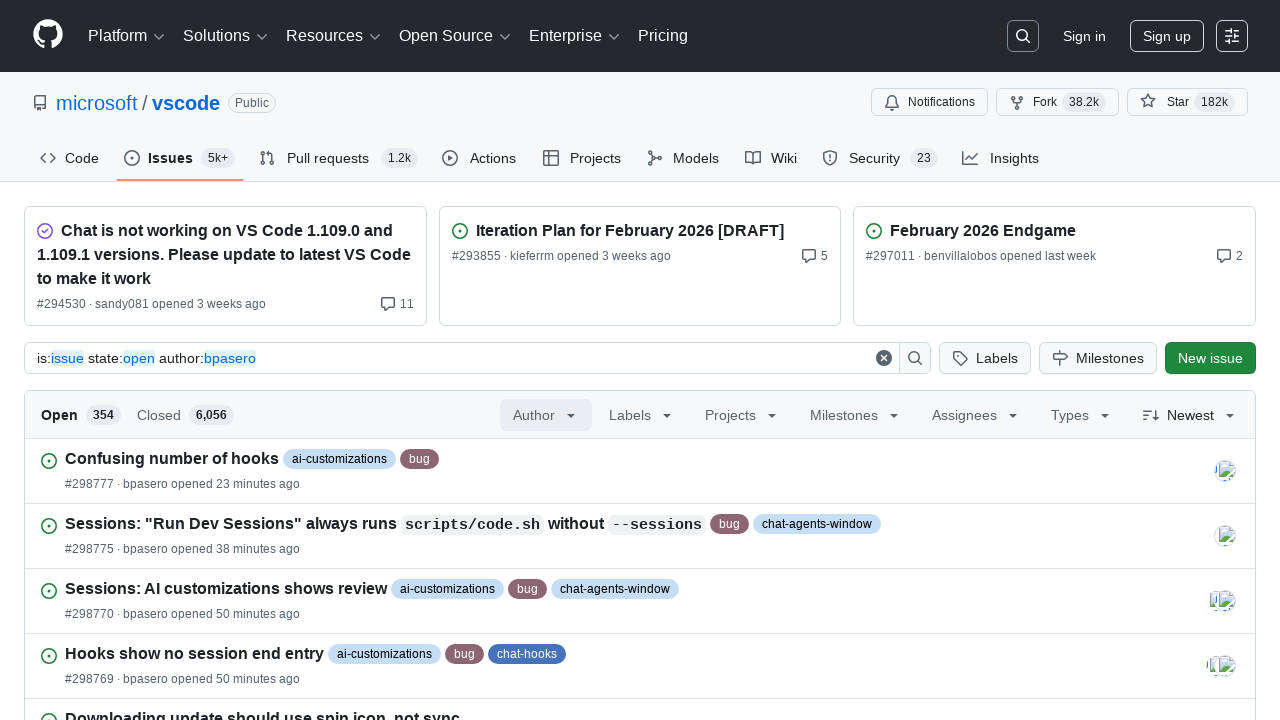